Navigates to Merriam-Webster website and verifies that links are present on the page by finding all link elements

Starting URL: https://www.merriam-webster.com/

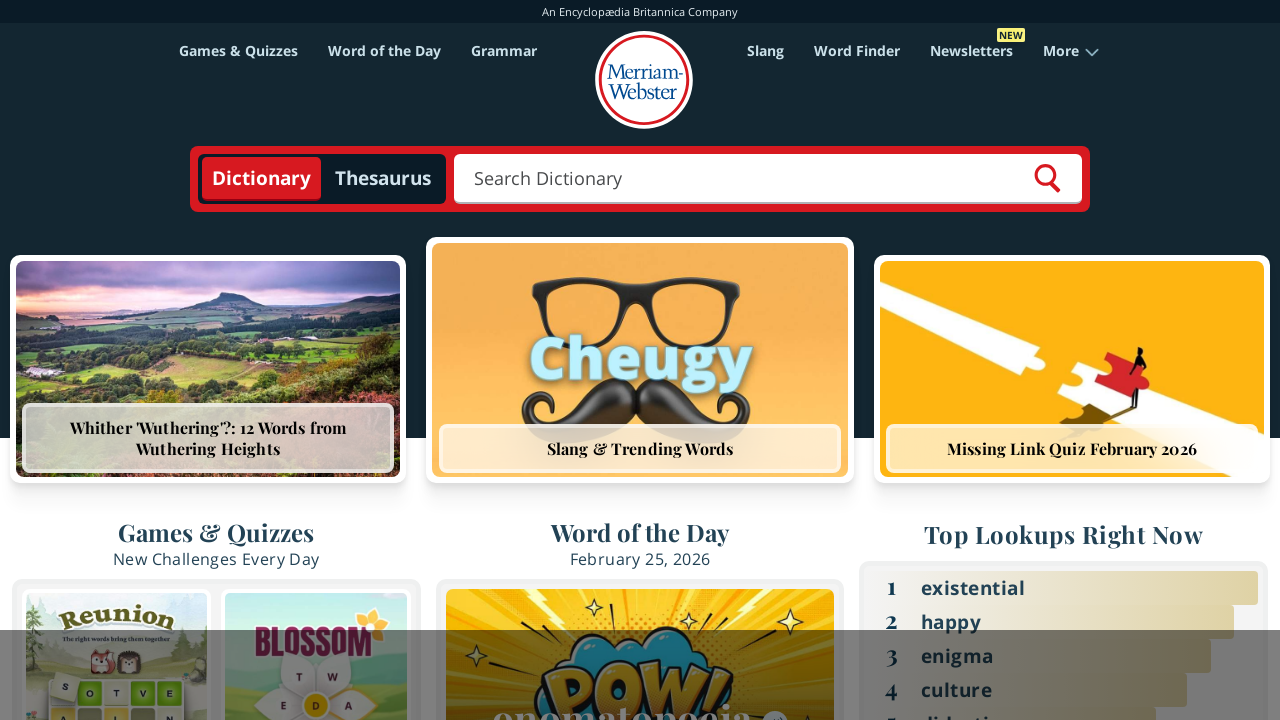

Navigated to Merriam-Webster website
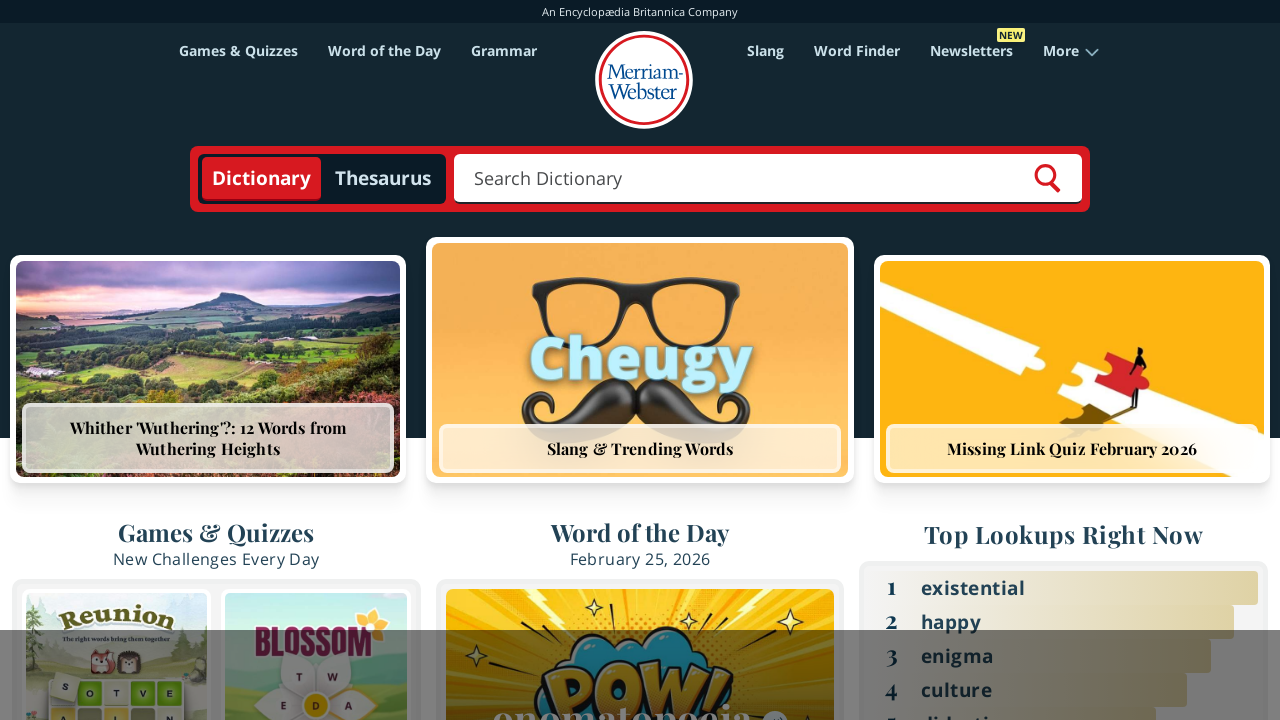

Found all link elements on the page
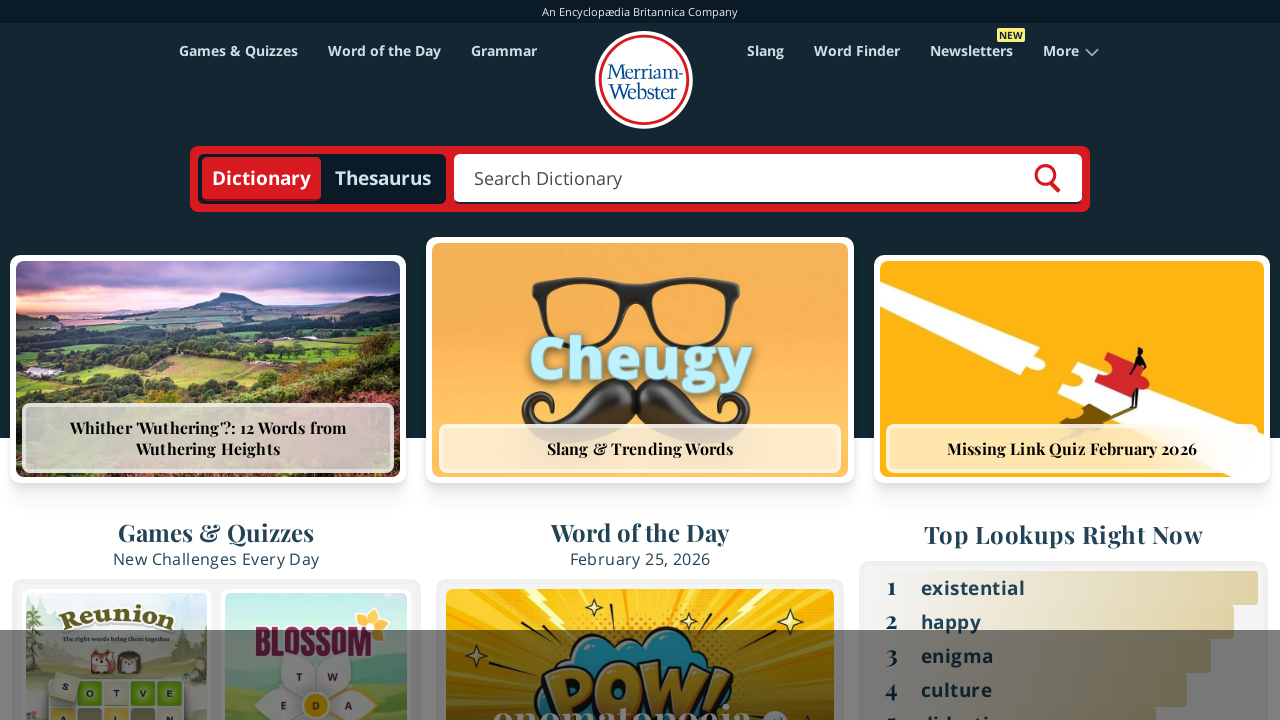

Verified that links are present on the page - found 212 total links
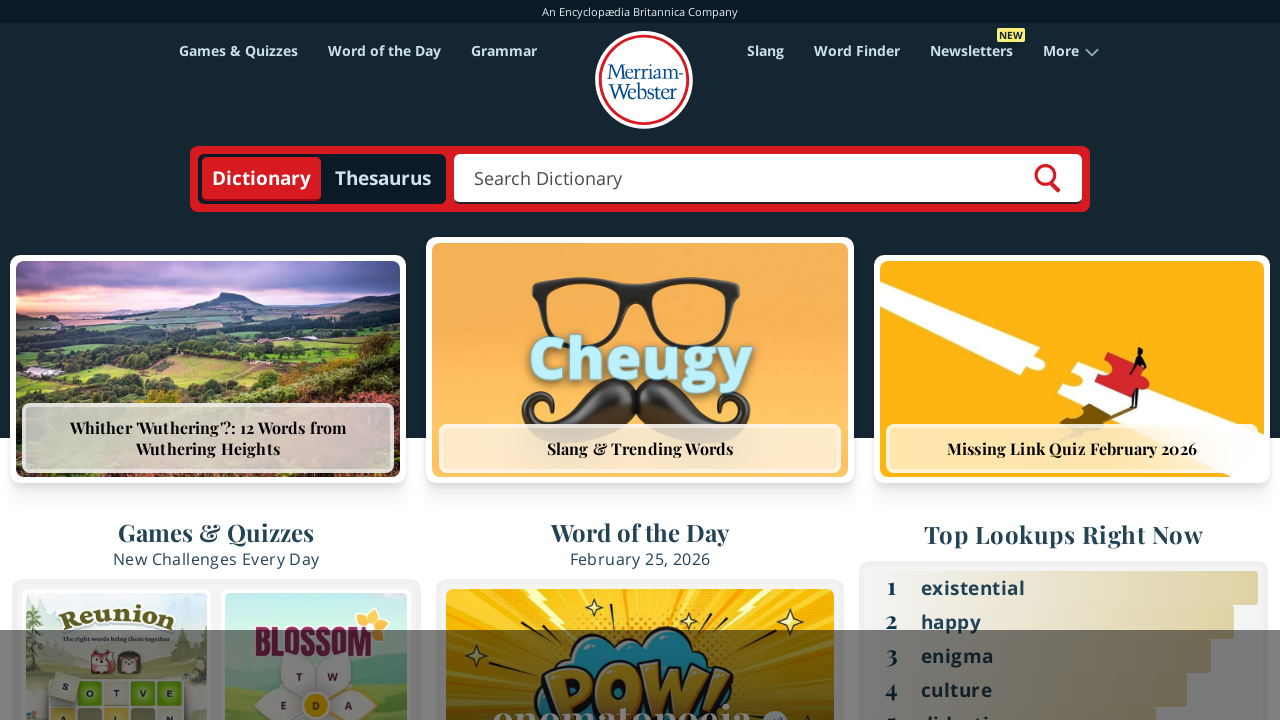

Analyzed link text - found 193 links with text and 19 links without text
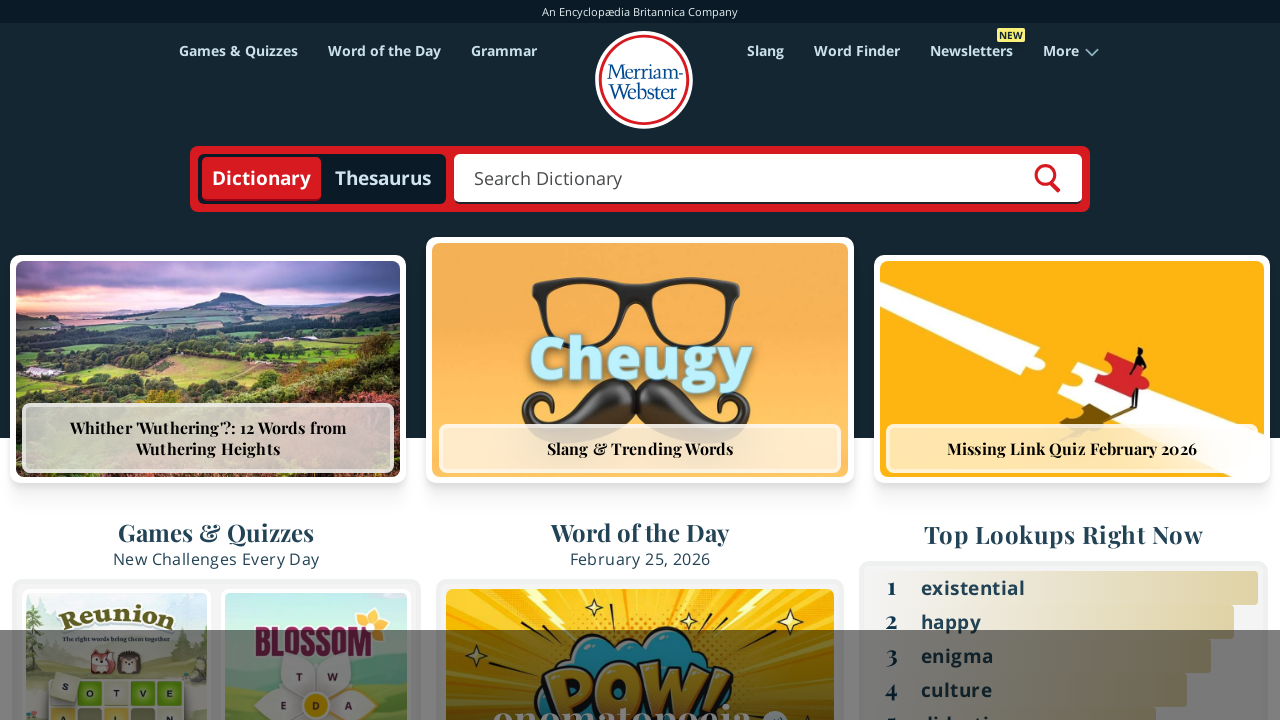

Verified that at least one link with text exists
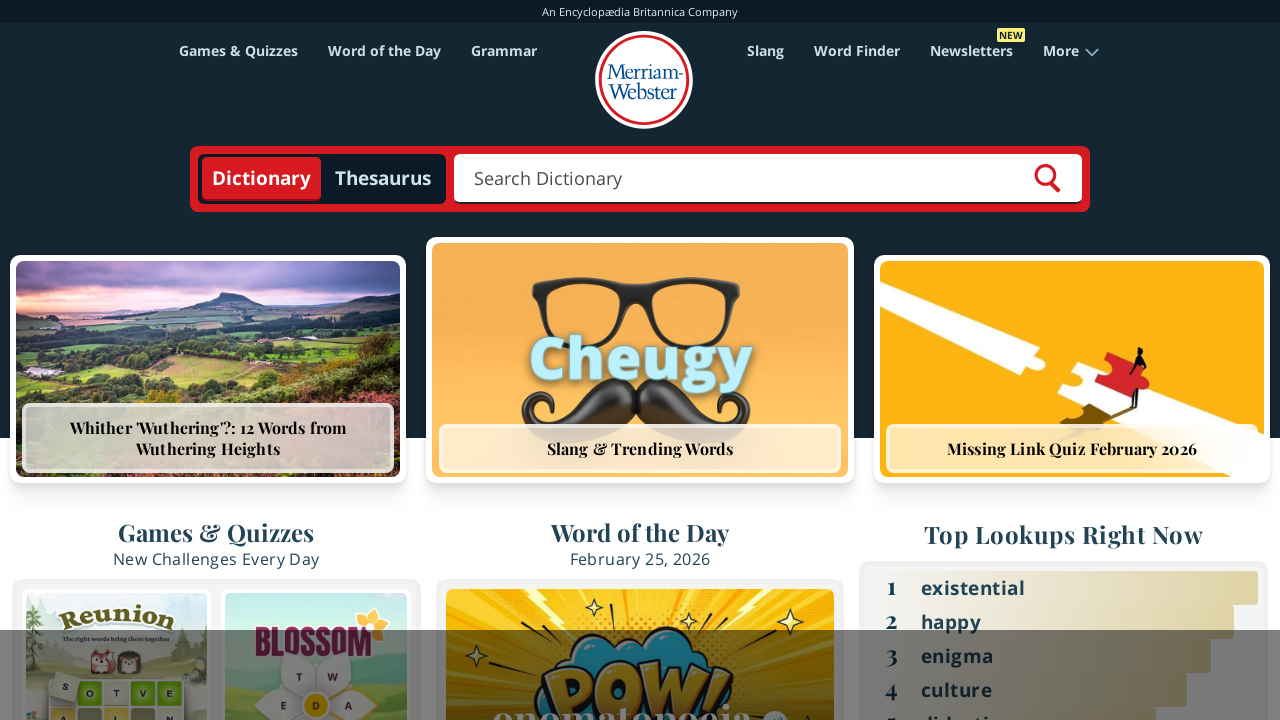

Verified link count validation passed
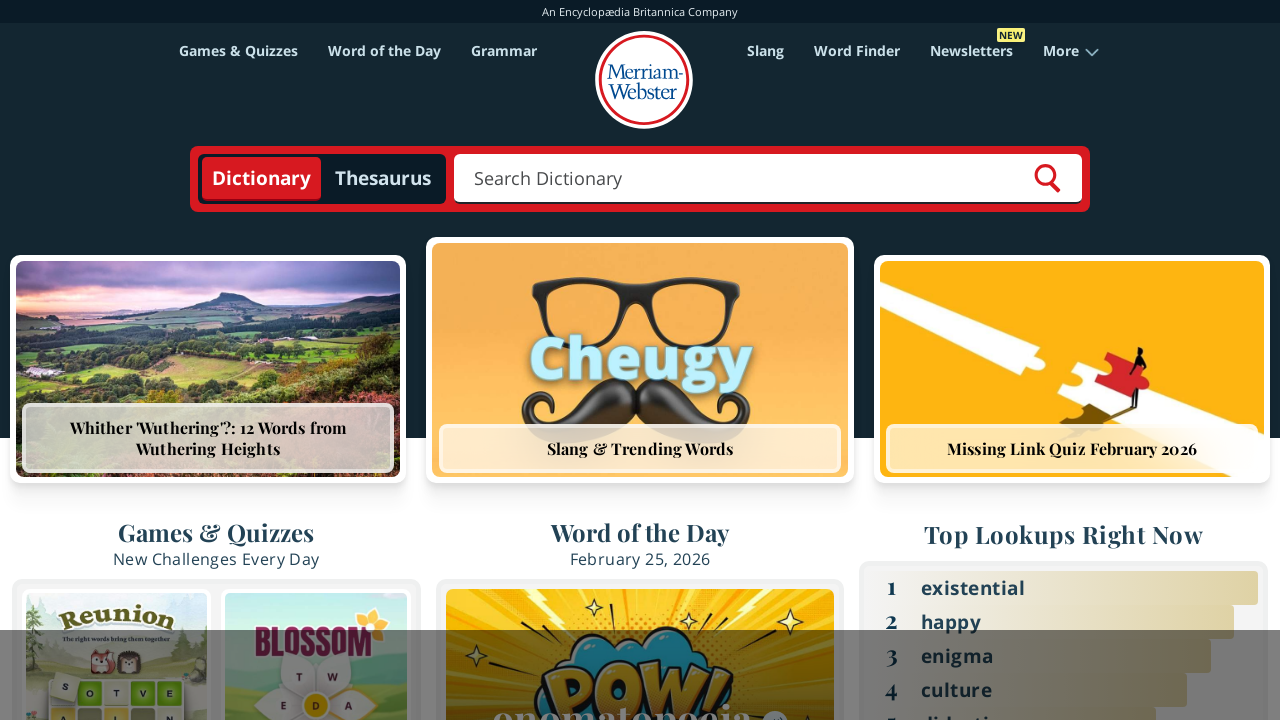

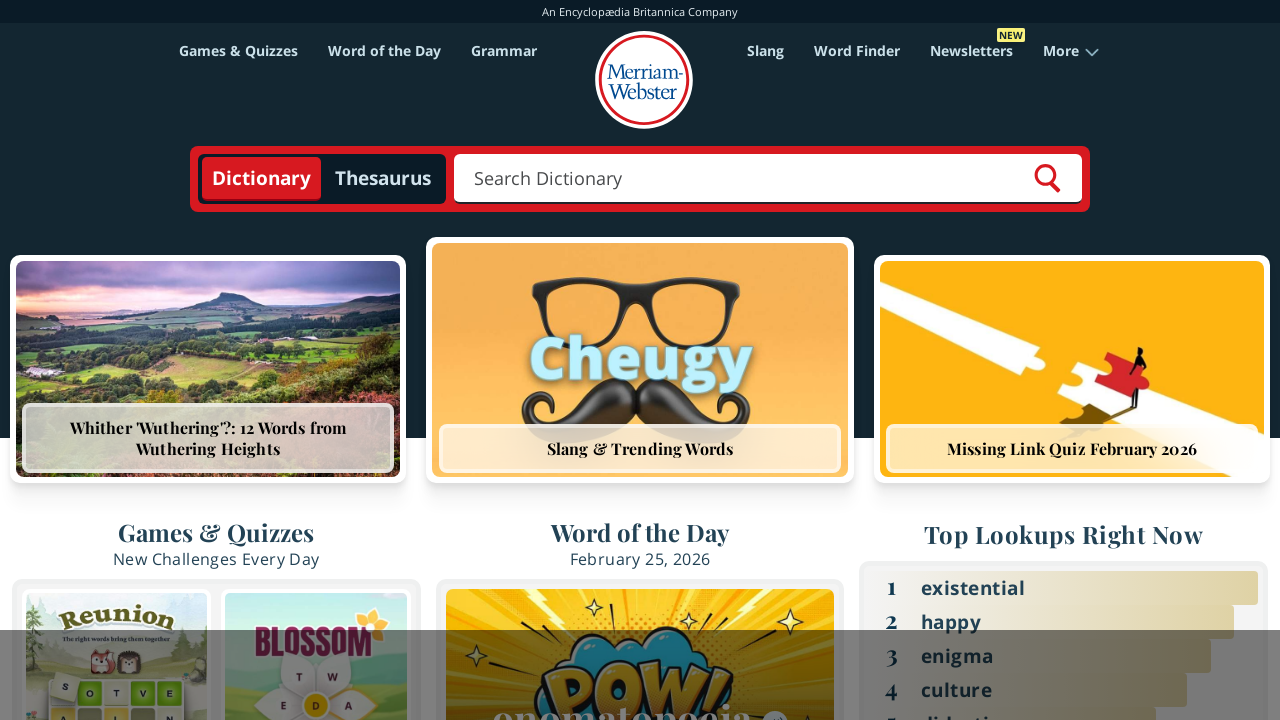